Tests movie listing navigation by clicking on a movie to view its details, returning to the list, and then navigating to the next page using pagination.

Starting URL: https://ssr1.scrape.center

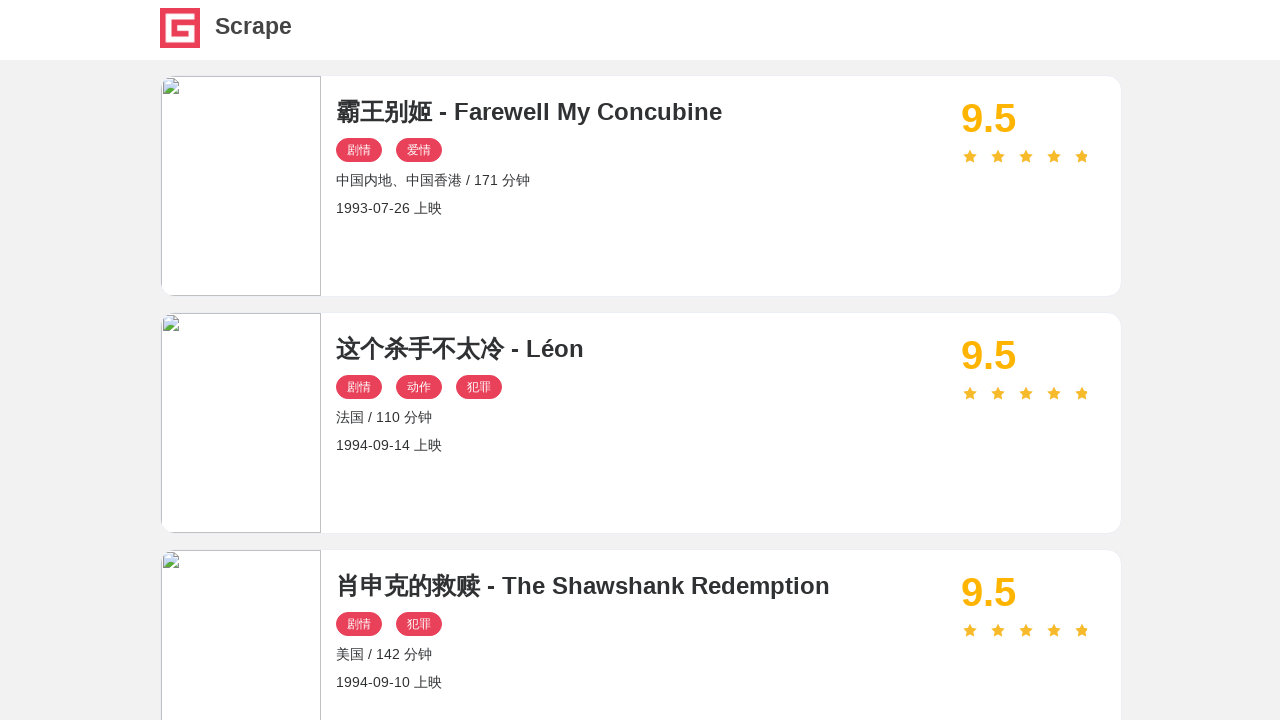

Movie list loaded with .name elements visible
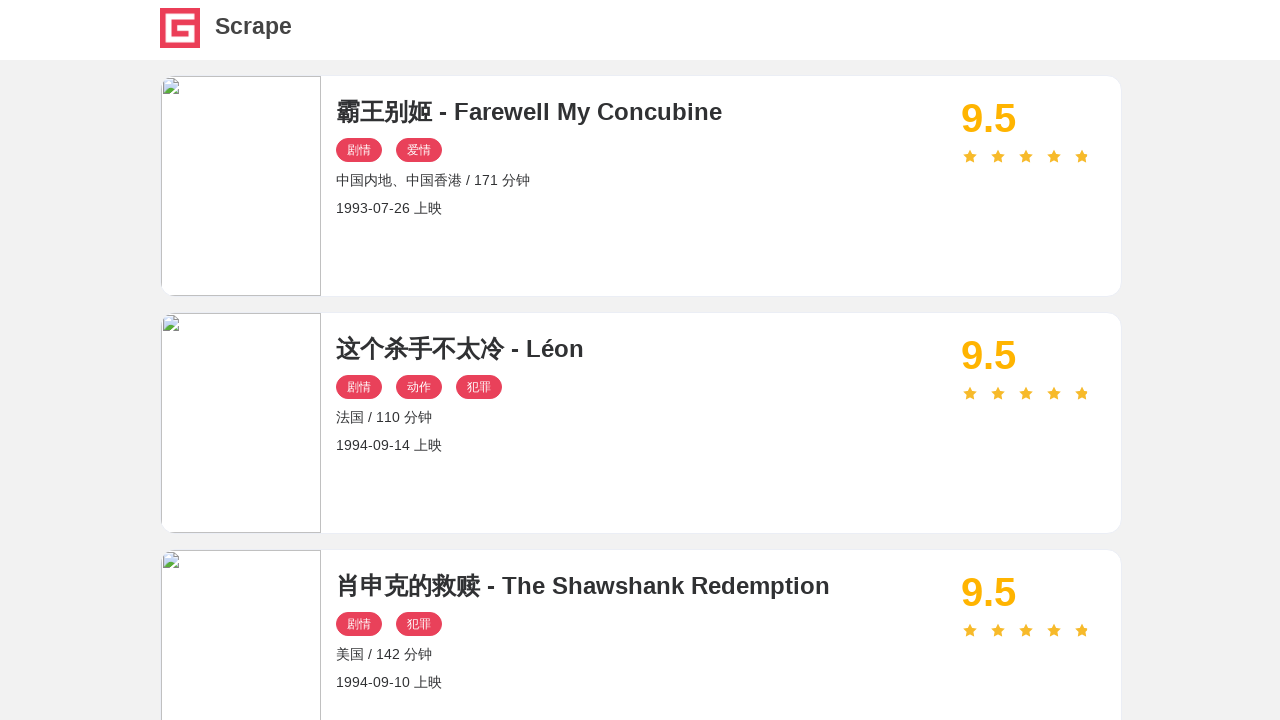

Clicked on first movie in the list to view details
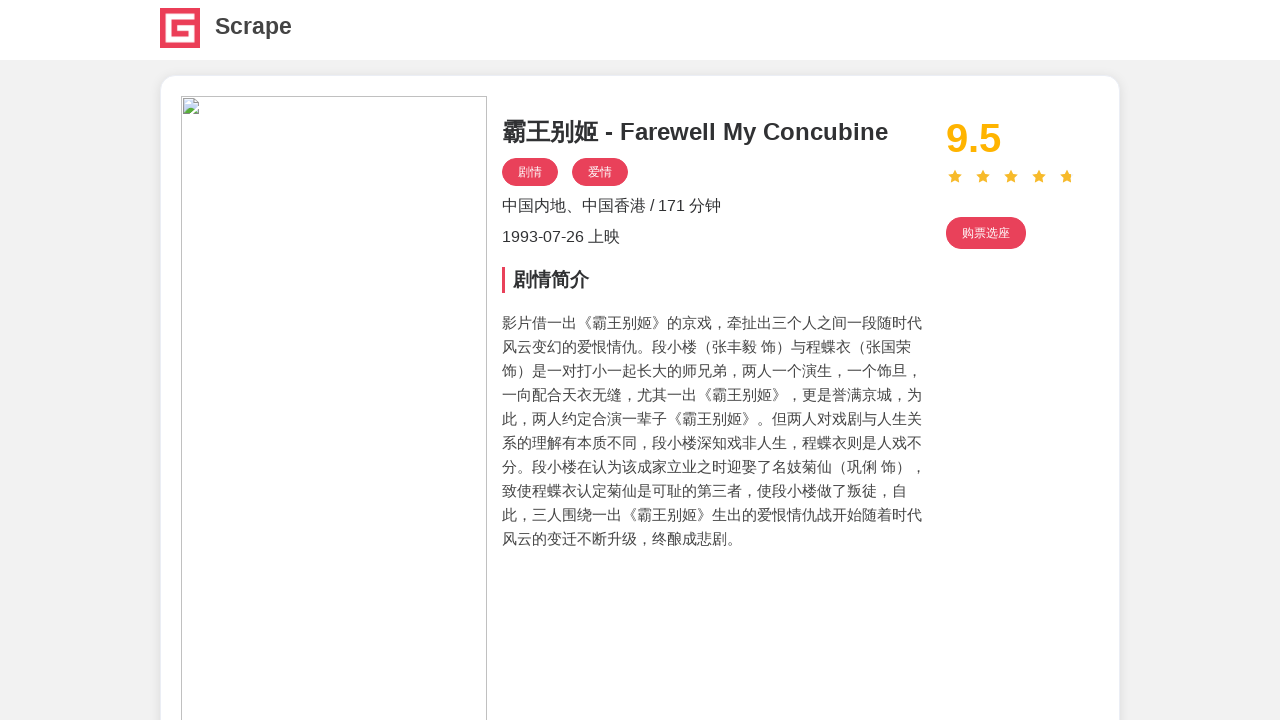

Movie detail page loaded successfully
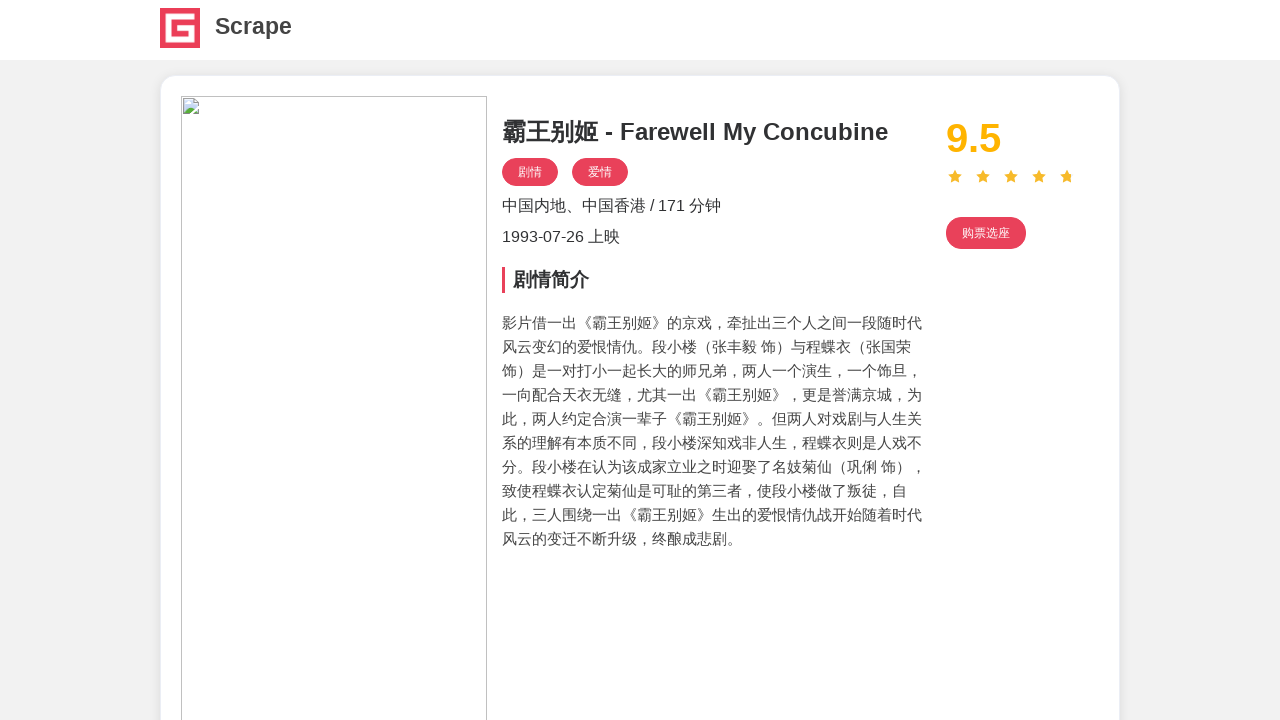

Navigated back to movie list page
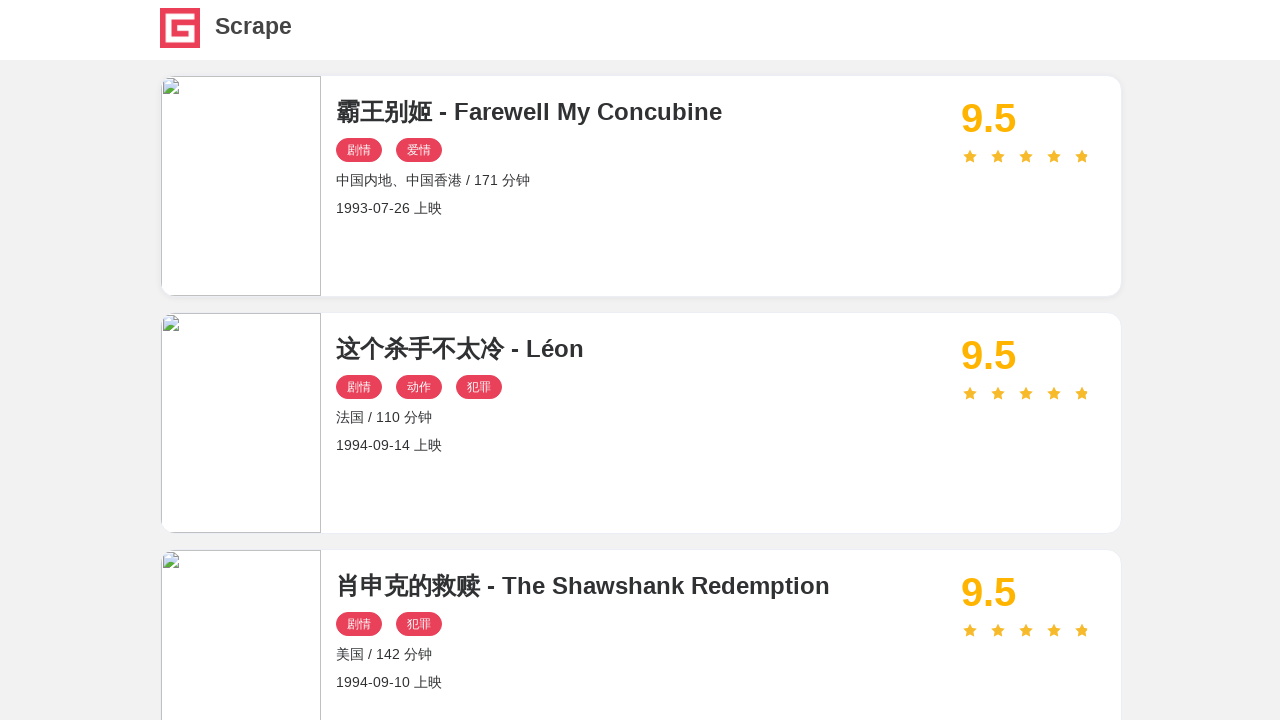

Movie list reloaded after going back
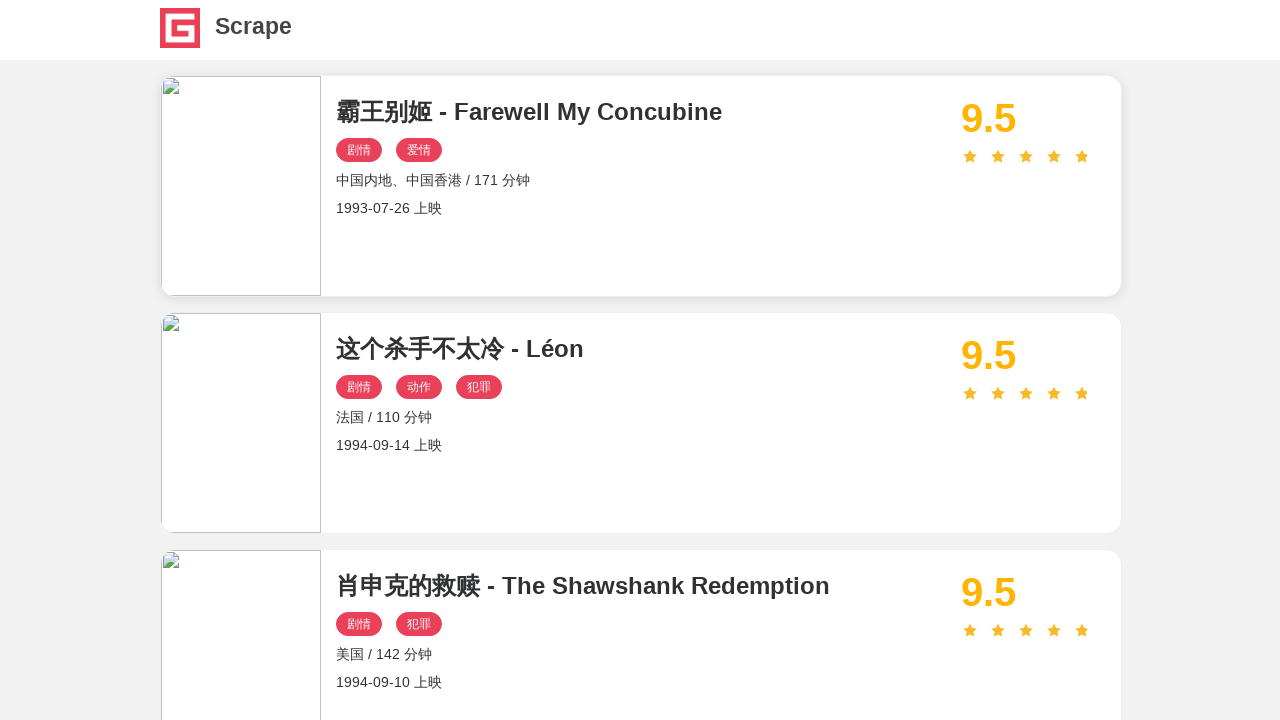

Clicked next page button to navigate to next page
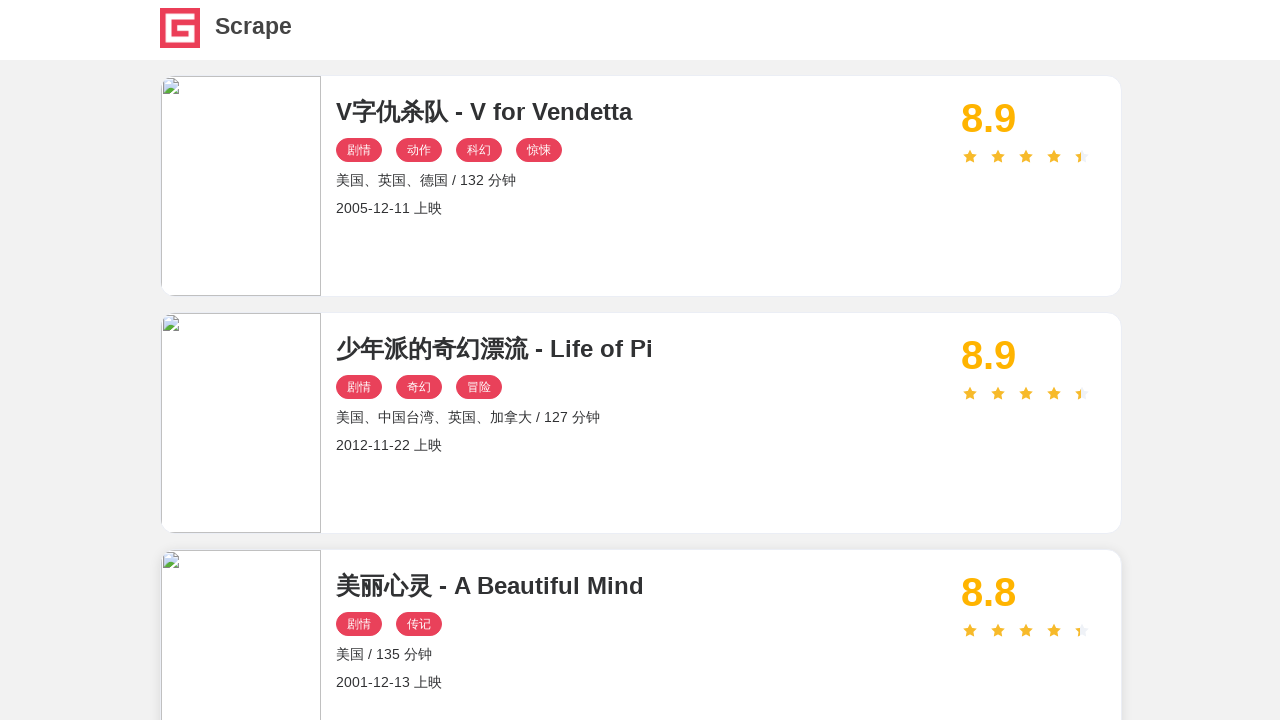

Next page loaded with movie list visible
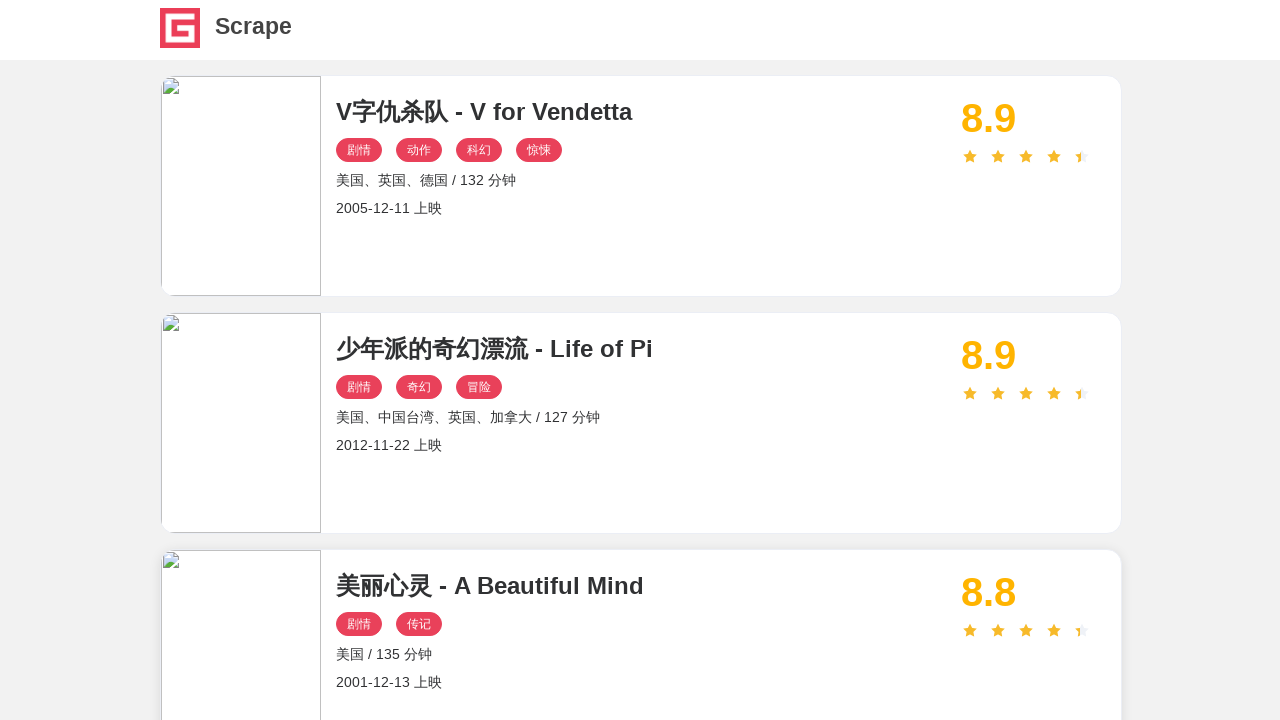

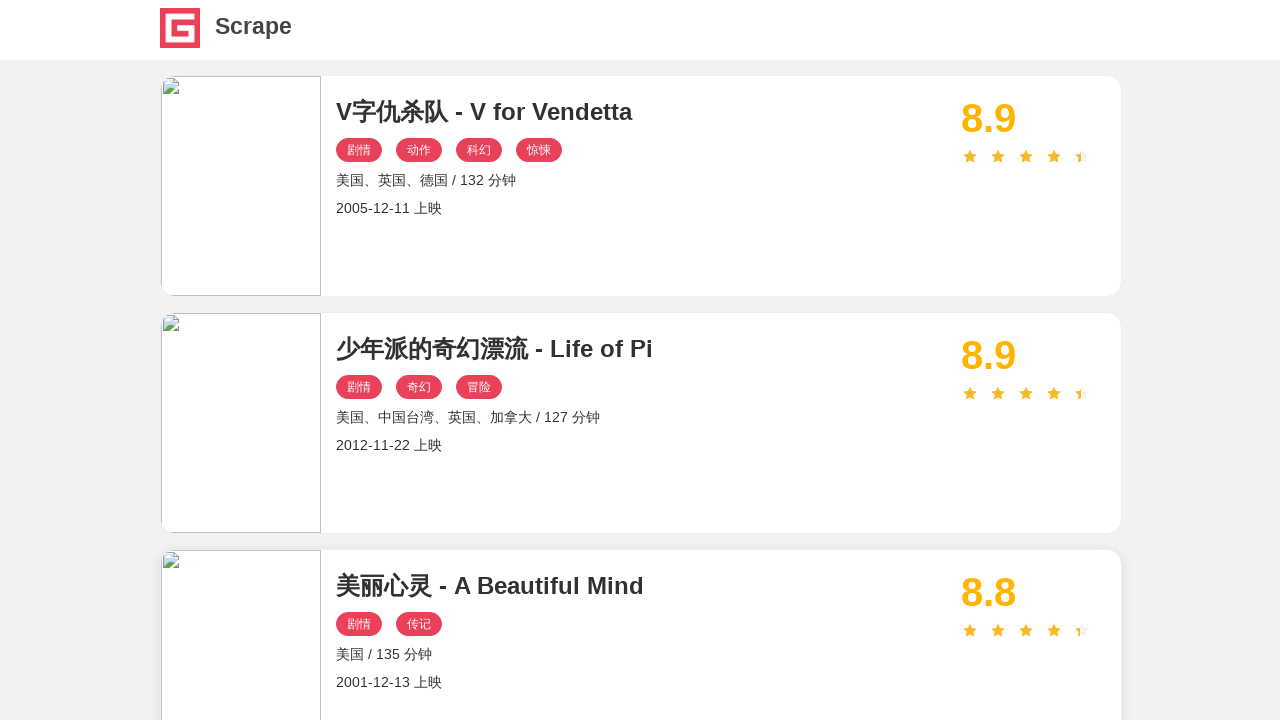